Basic Selenium introduction script that navigates to a leaftaps OpenTaps application page and maximizes the browser window

Starting URL: http://leaftaps.com/opentaps/control/main

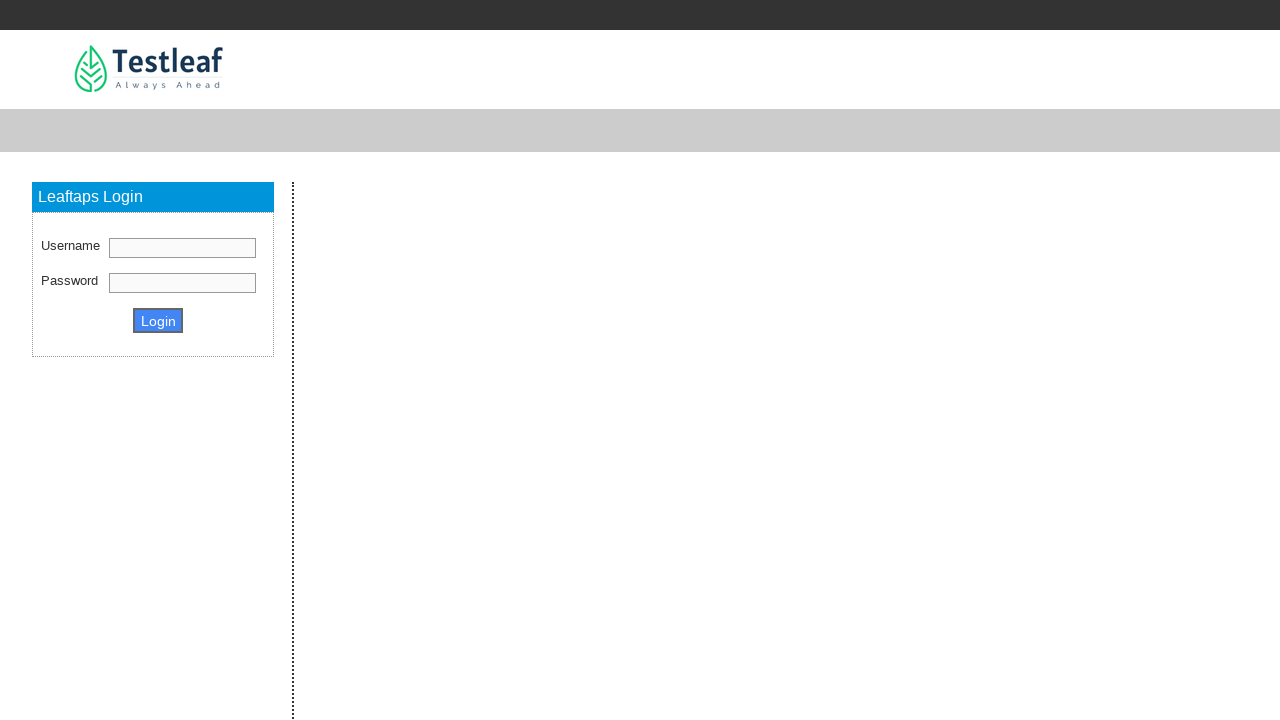

Navigated to leaftaps OpenTaps application main page
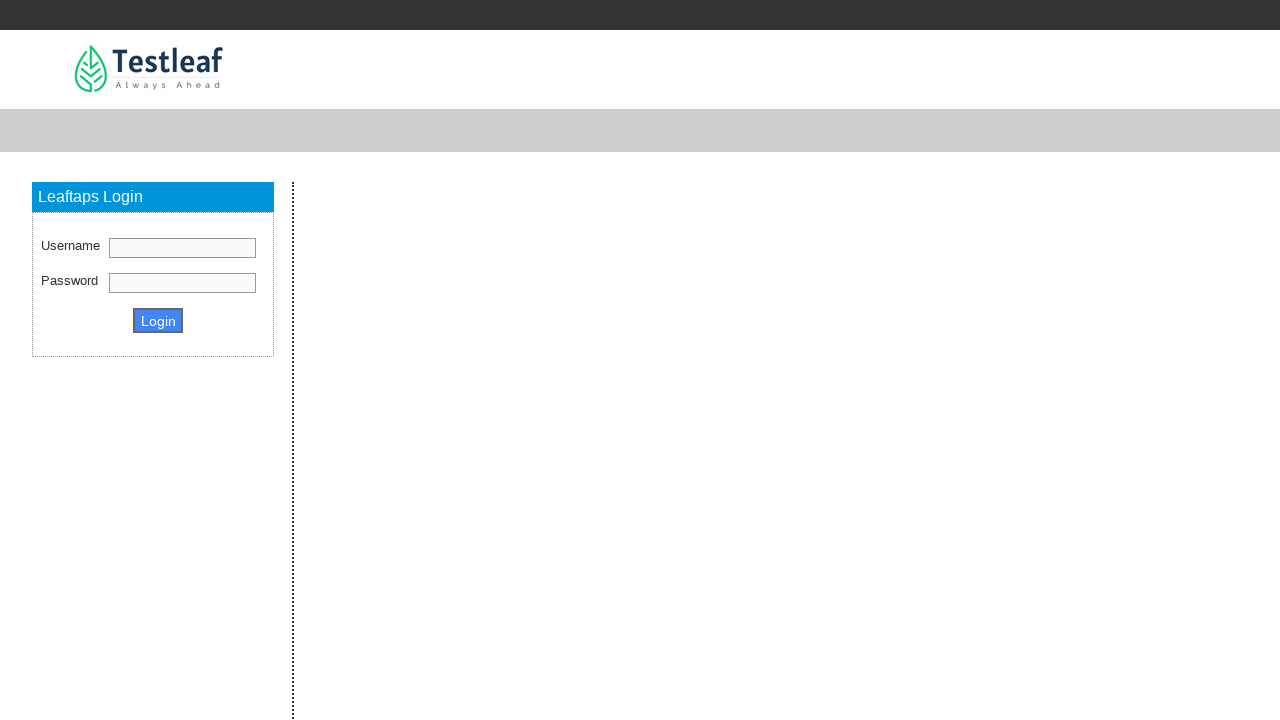

Maximized browser window to 1920x1080 viewport
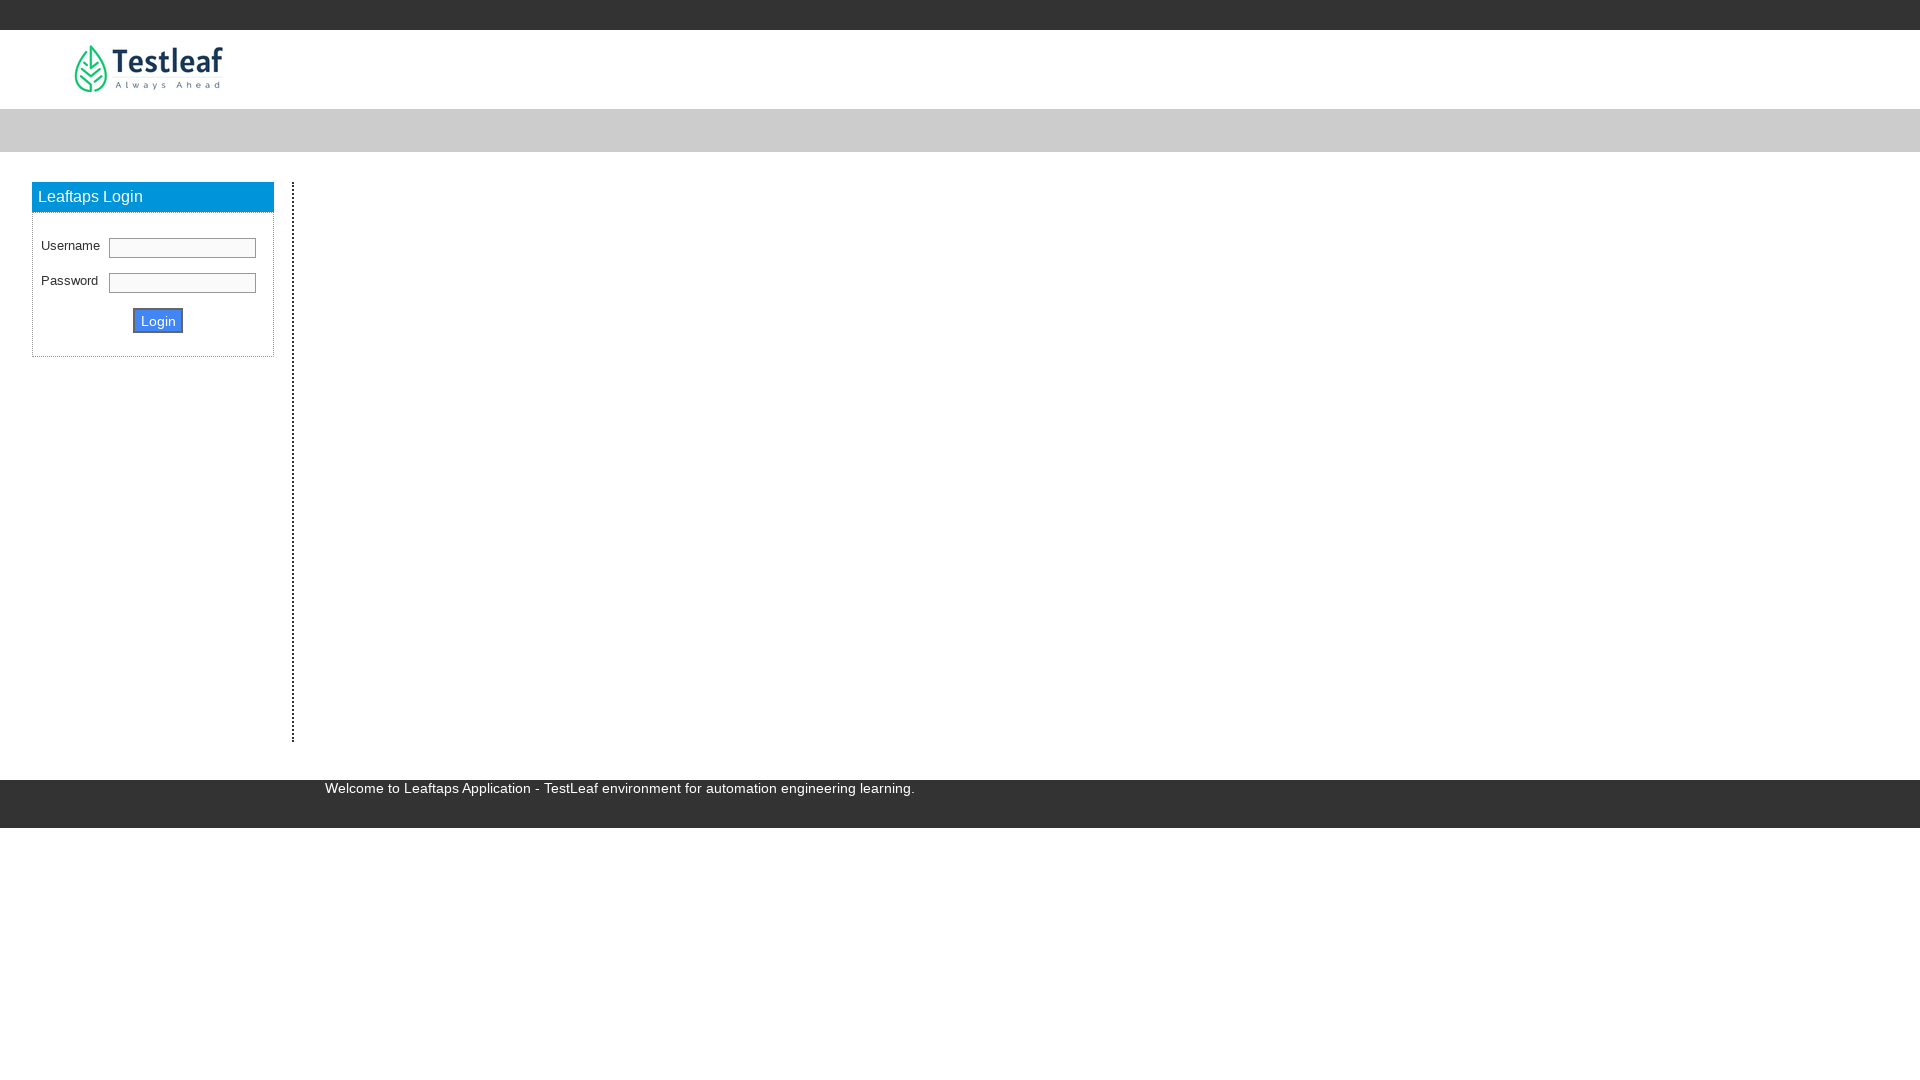

Page DOM content fully loaded
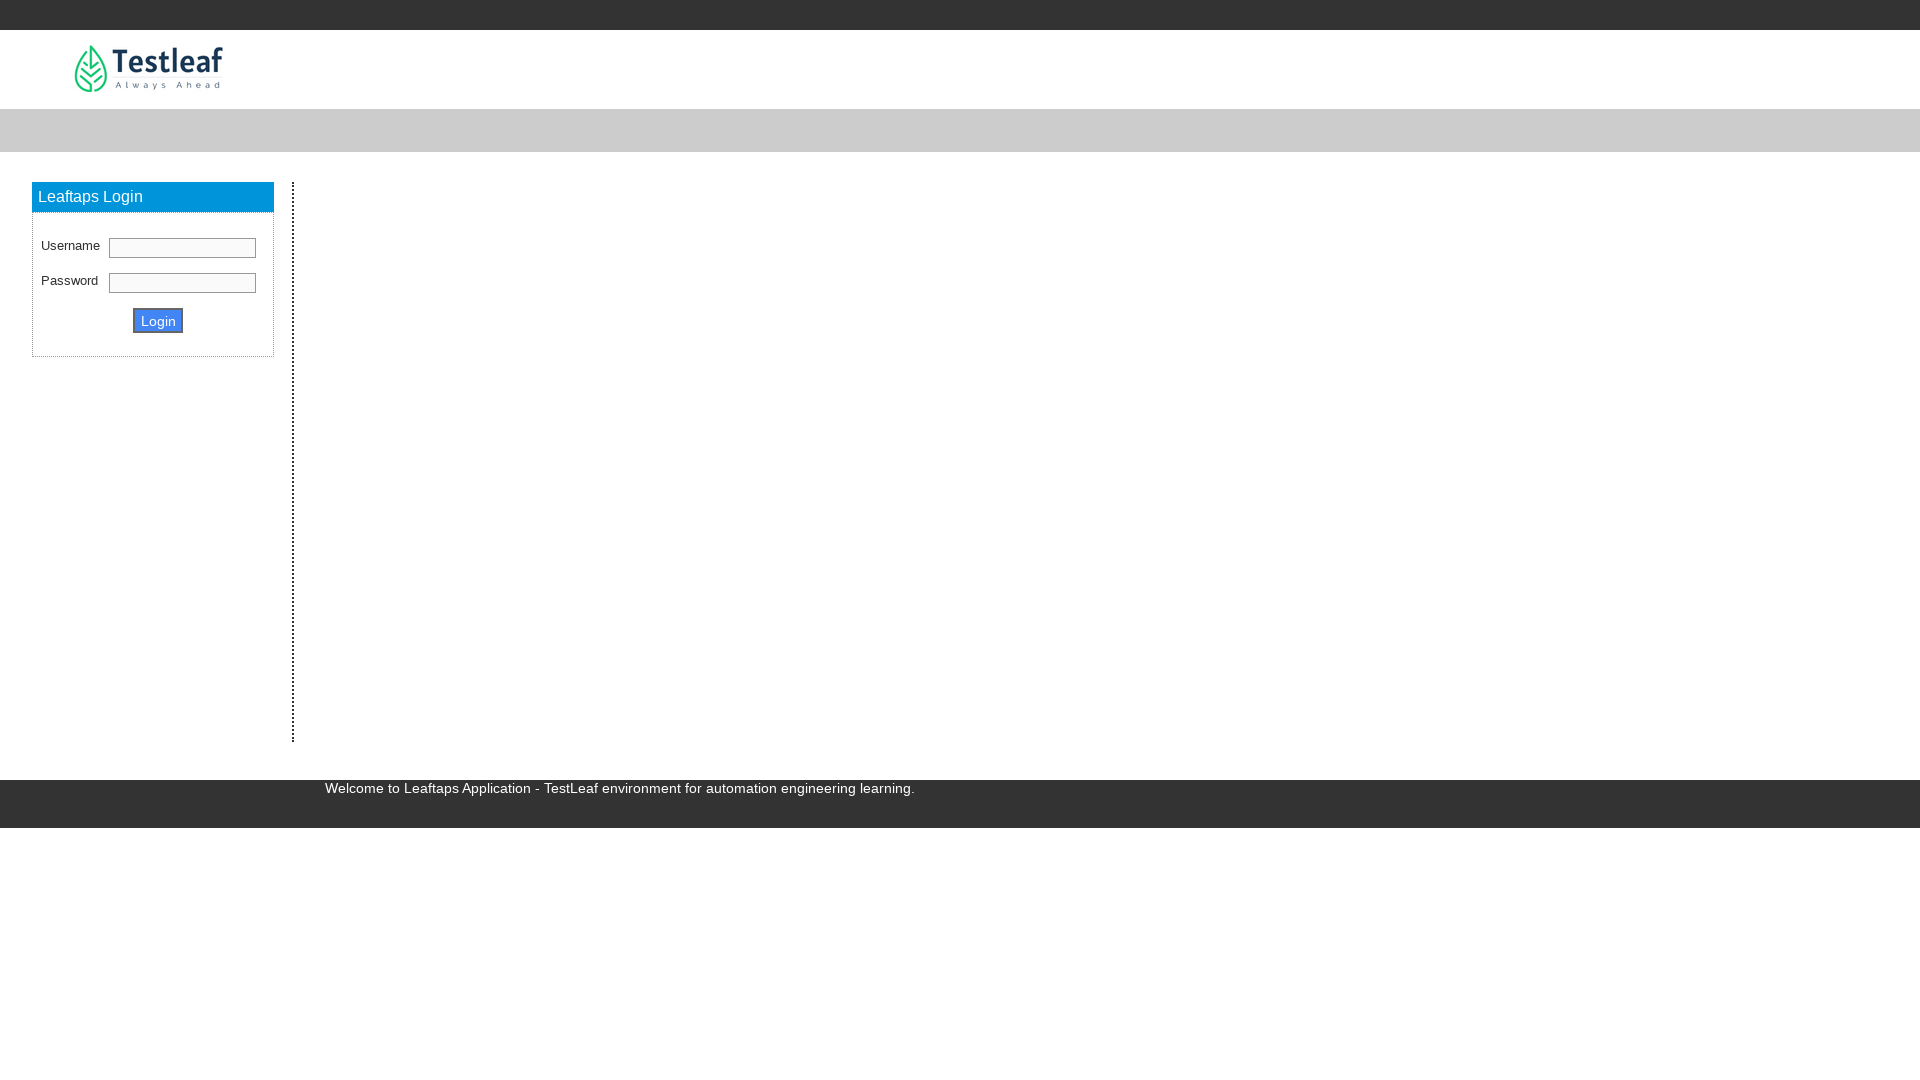

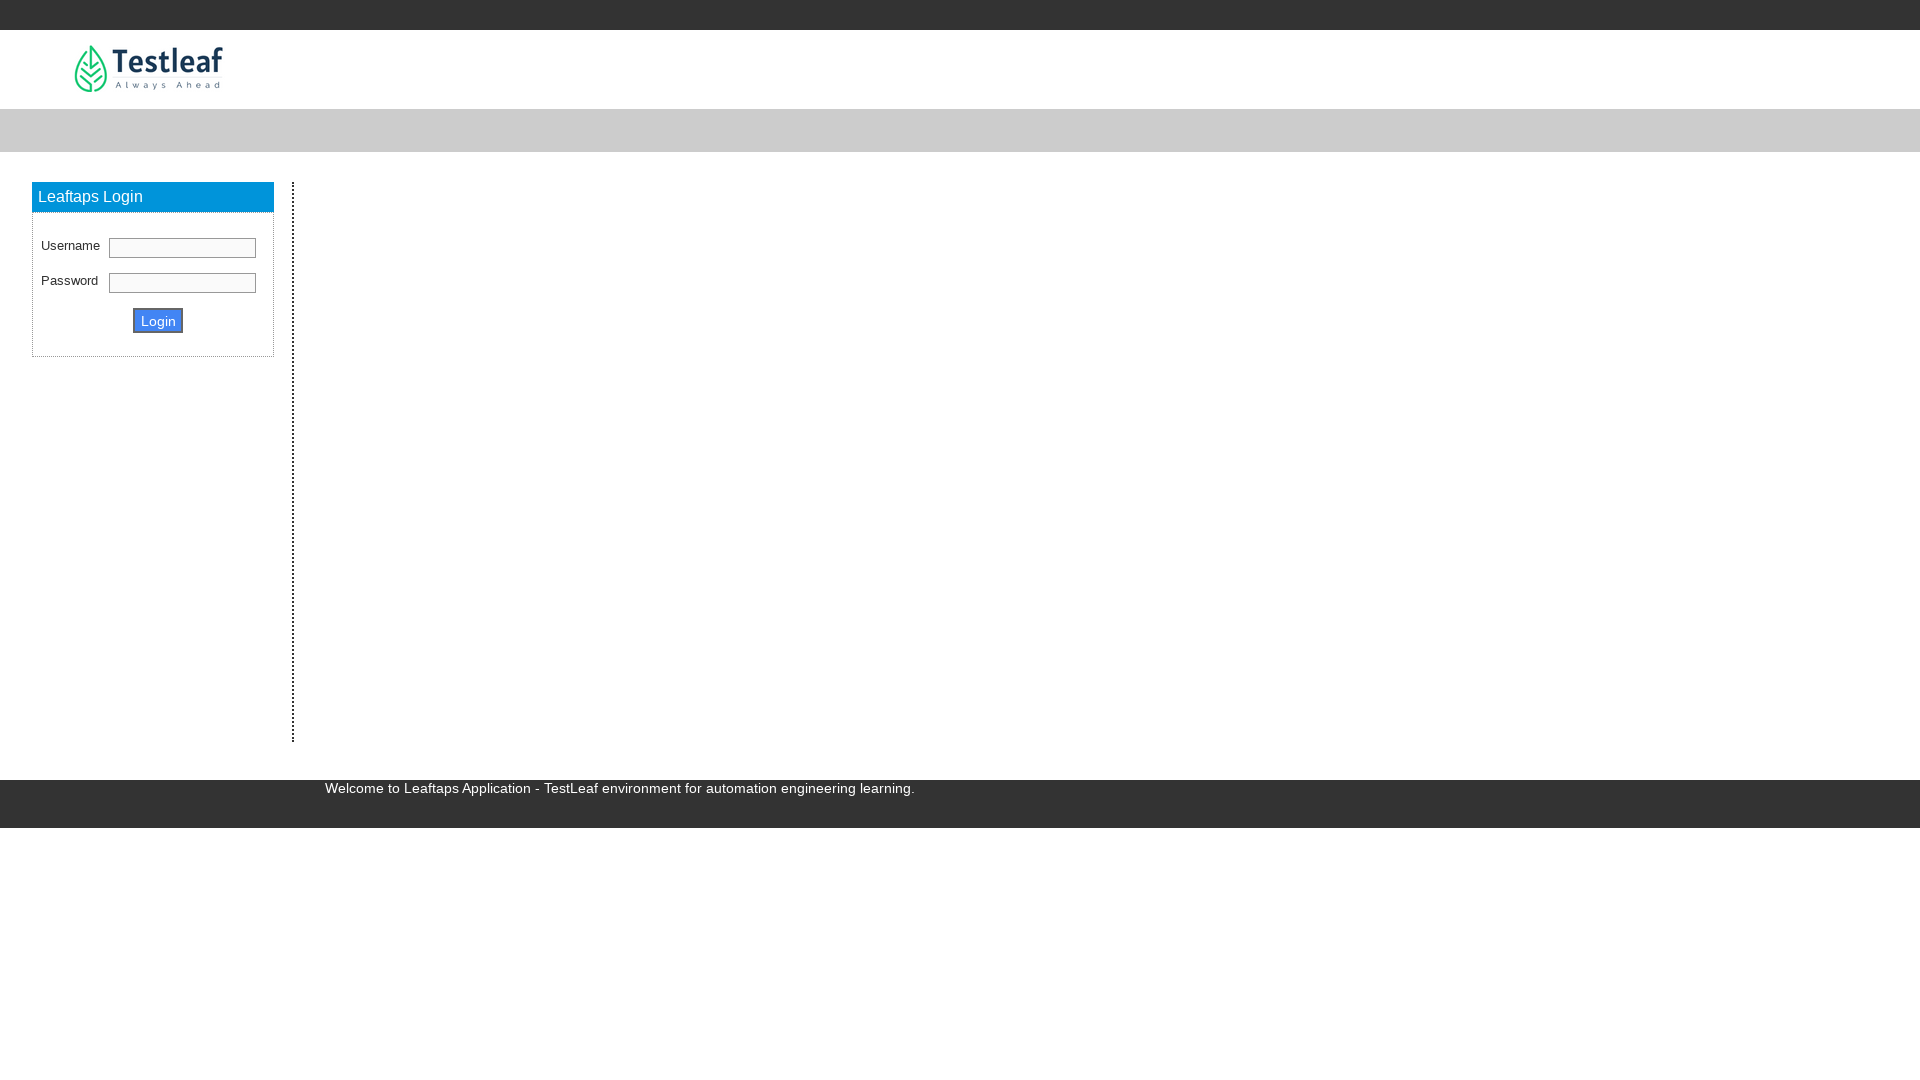